Navigates to a page with a large table and highlights a specific element by changing its border style using JavaScript, then reverts the style after a delay.

Starting URL: http://the-internet.herokuapp.com/large

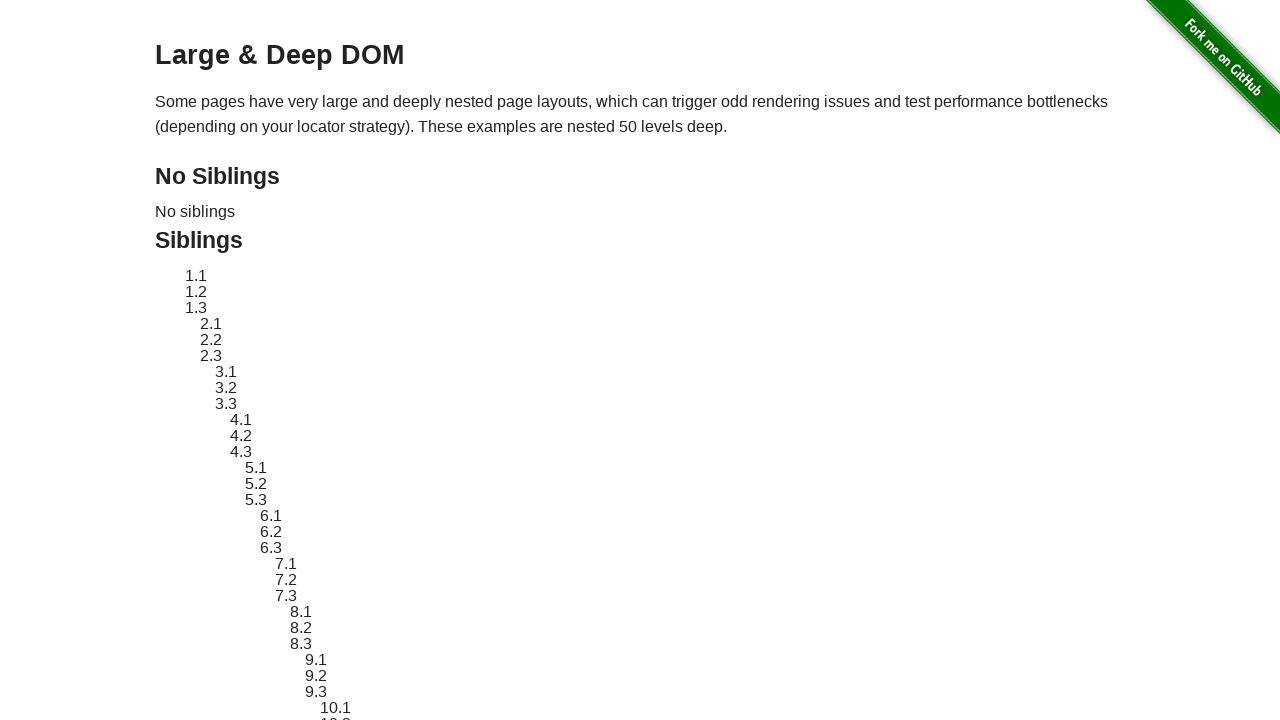

Navigated to the large table page
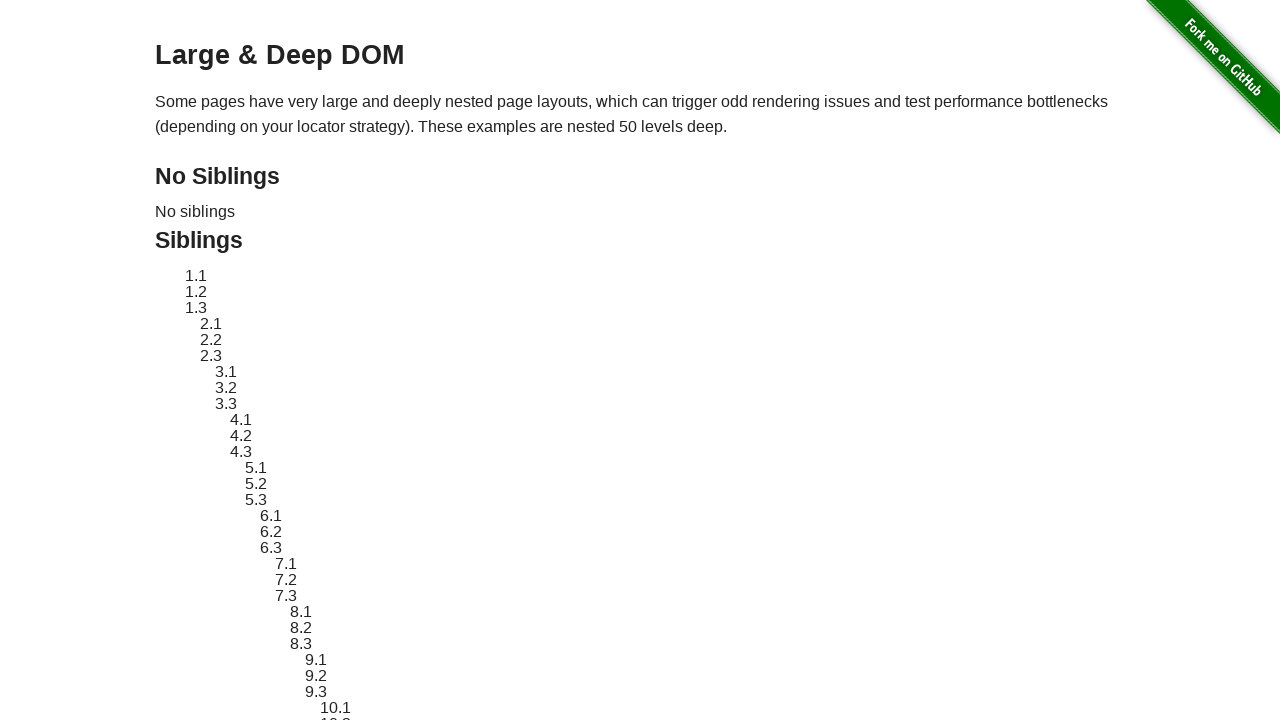

Located element with ID 'sibling-2.3'
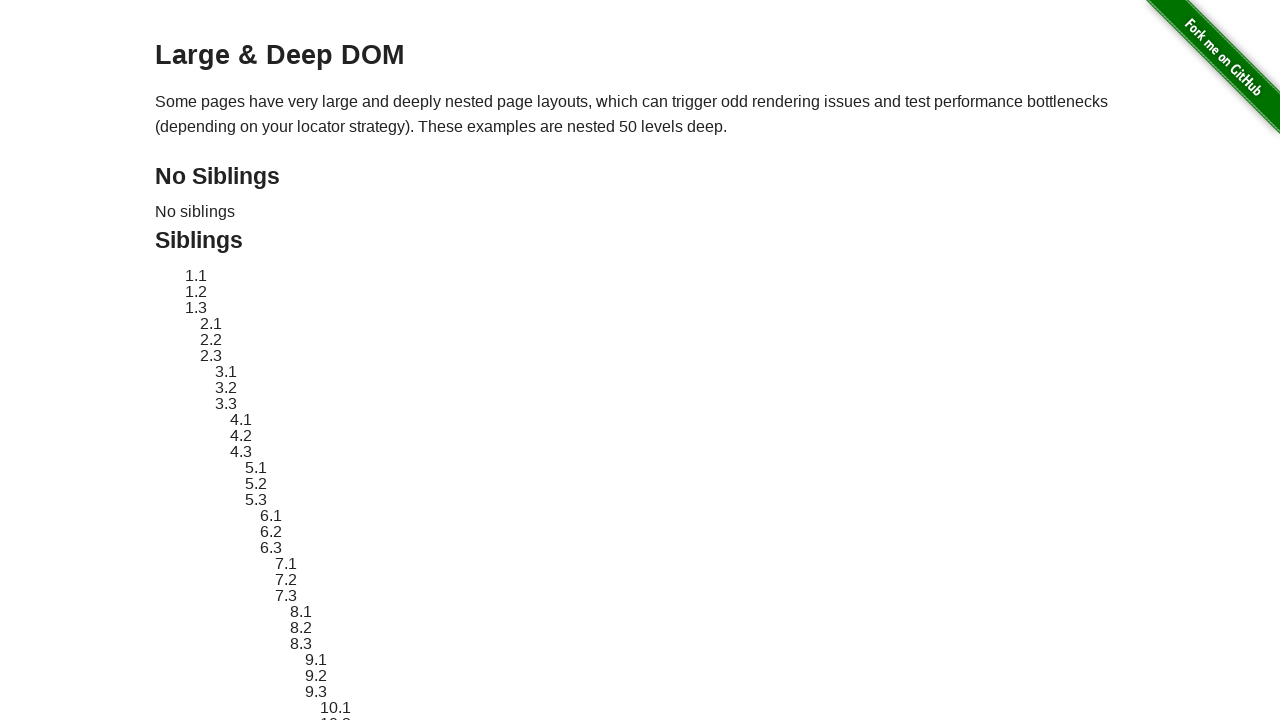

Retrieved original style attribute from element
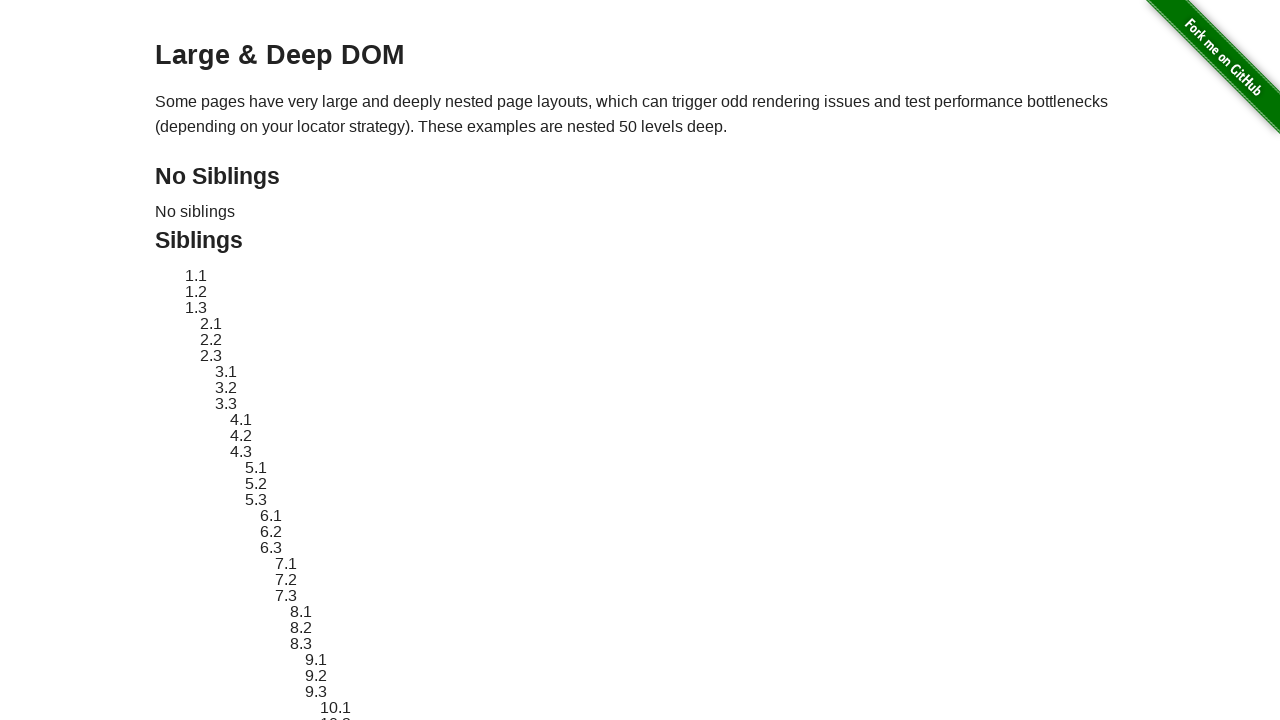

Applied red dashed border highlight to element
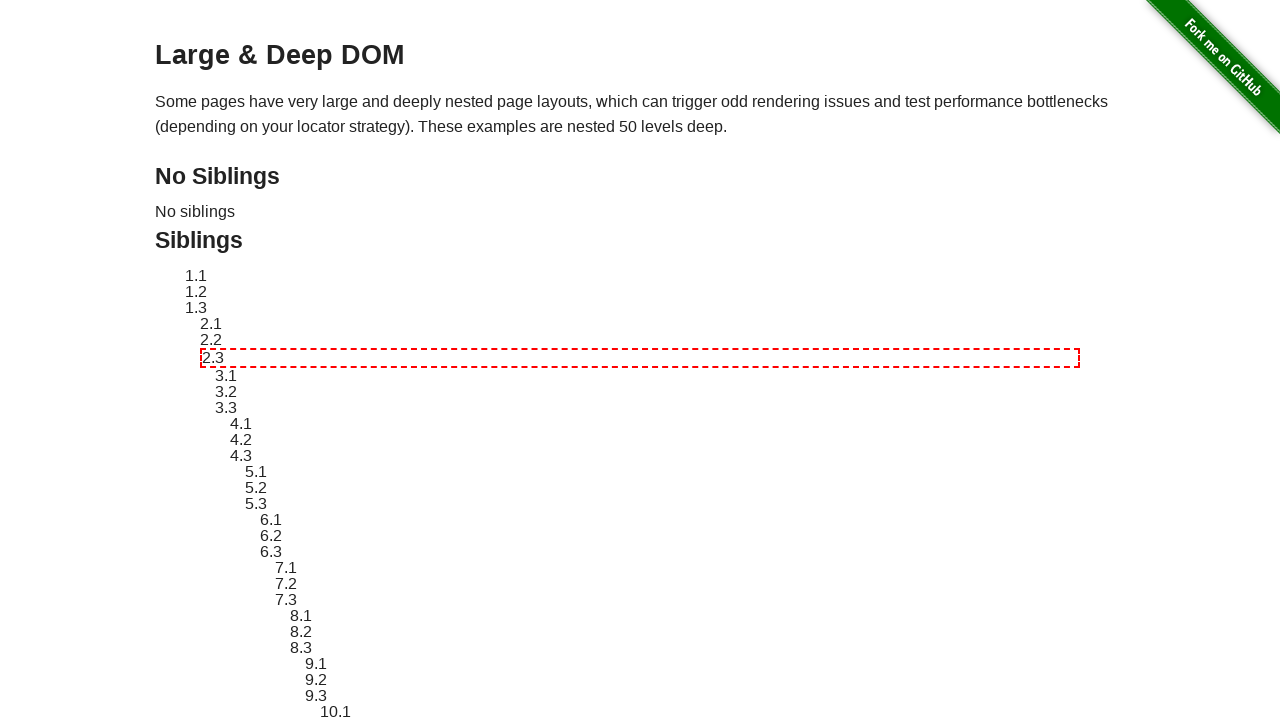

Waited 3 seconds to display the highlight
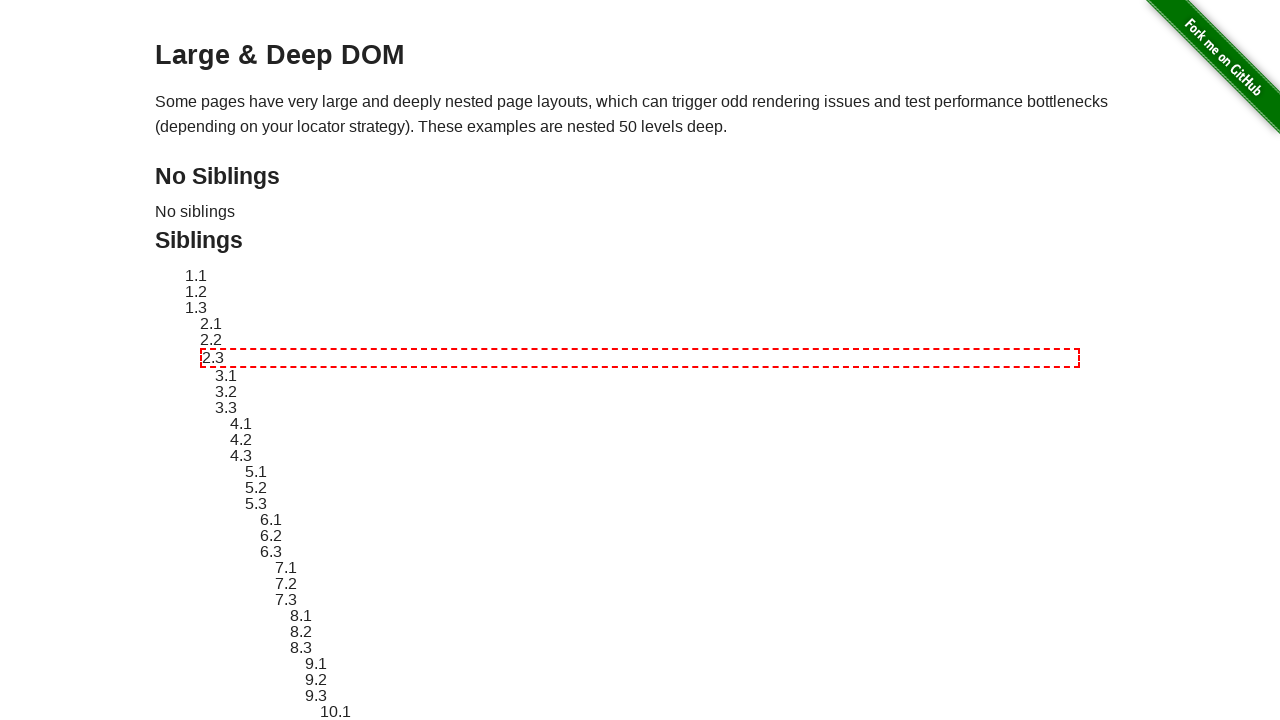

Reverted element style to original state
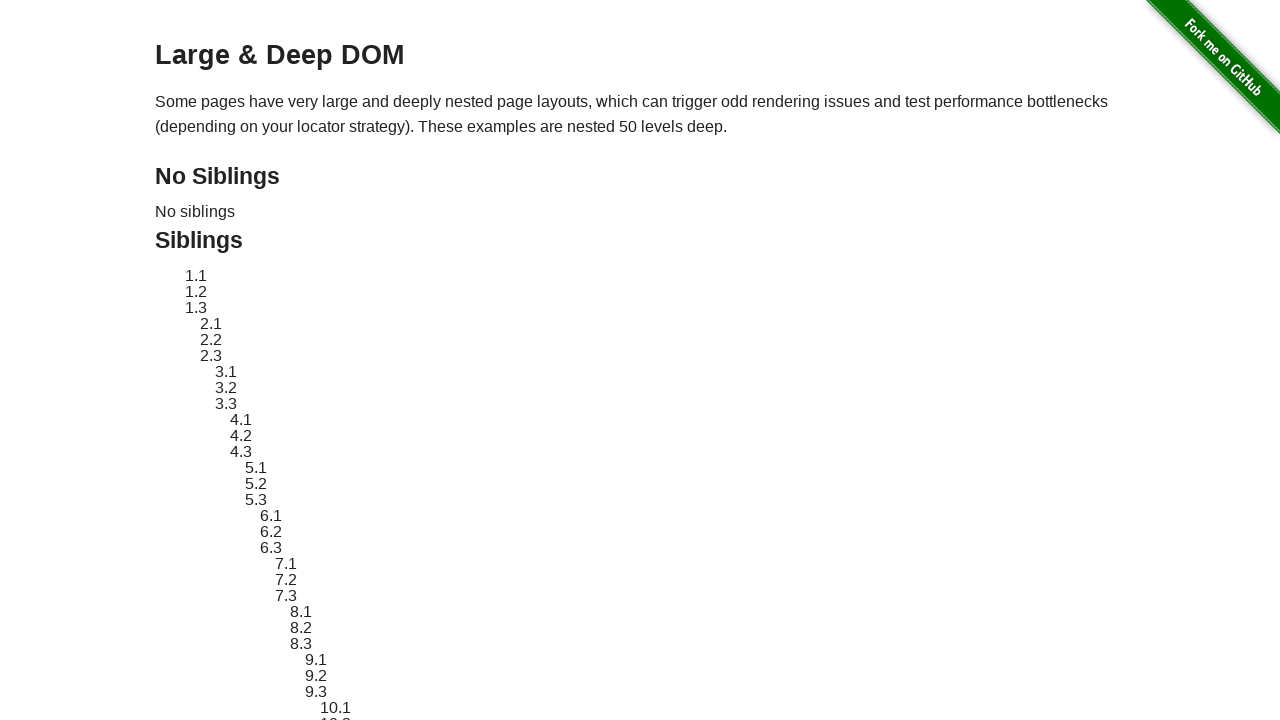

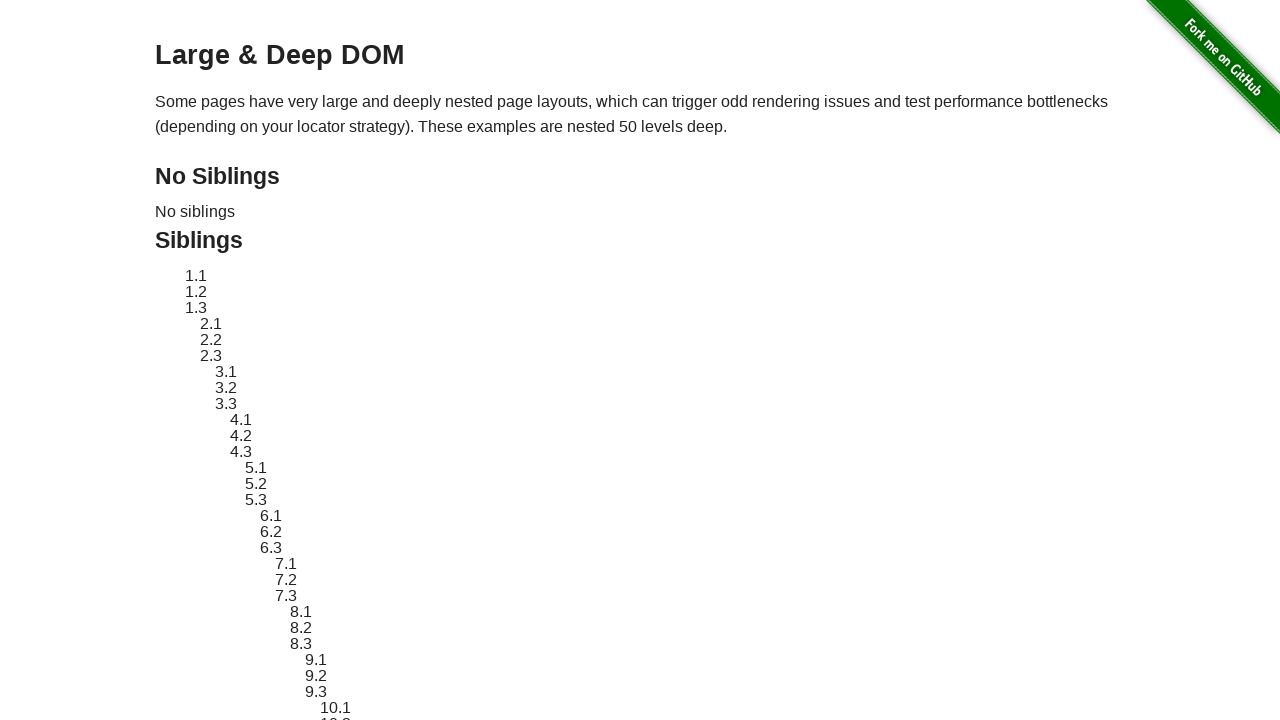